Validates navigation to OrangeHRM login page by checking the page title and URL contain expected values

Starting URL: https://opensource-demo.orangehrmlive.com/web/index.php/auth/login

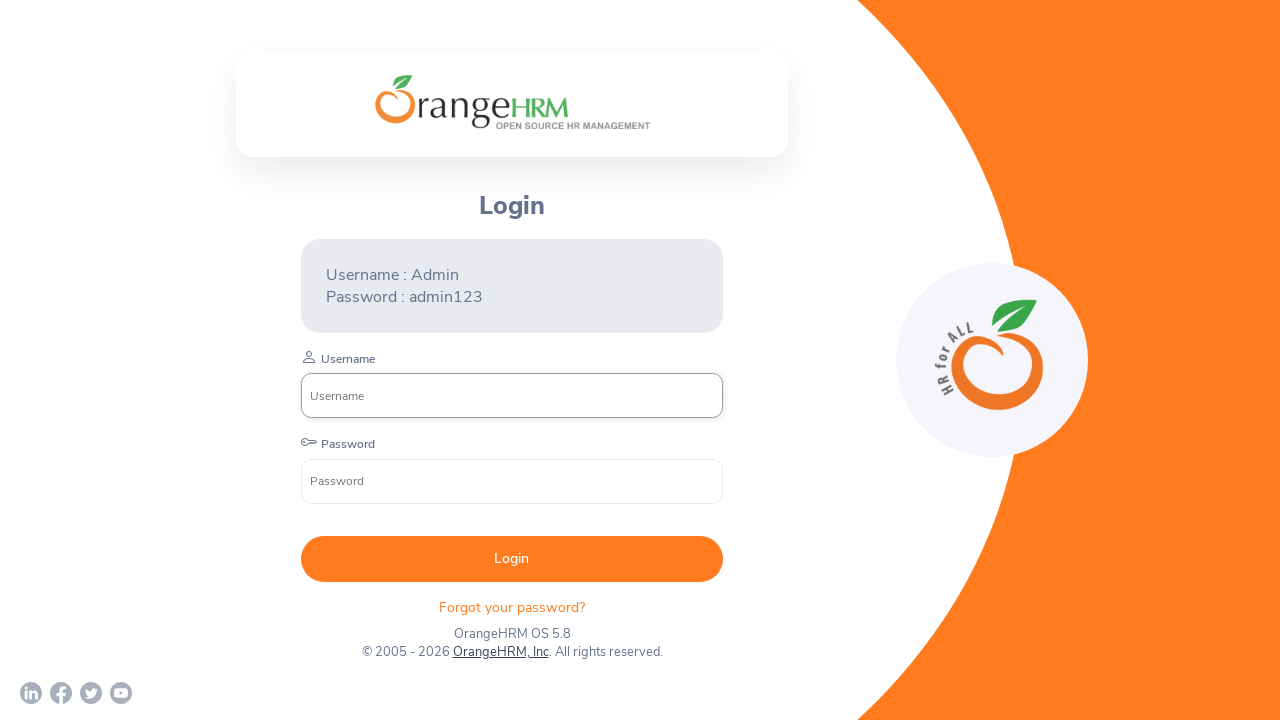

Waited for page to load (networkidle state)
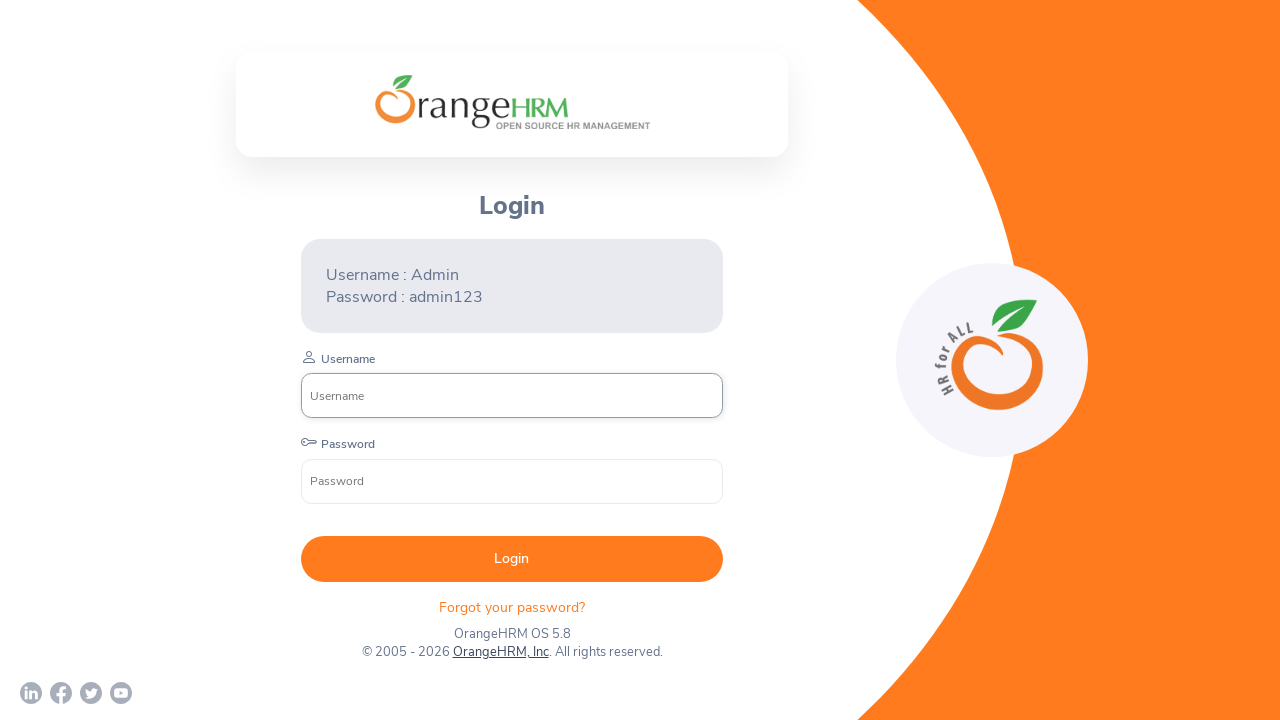

Validated page title is 'OrangeHRM'
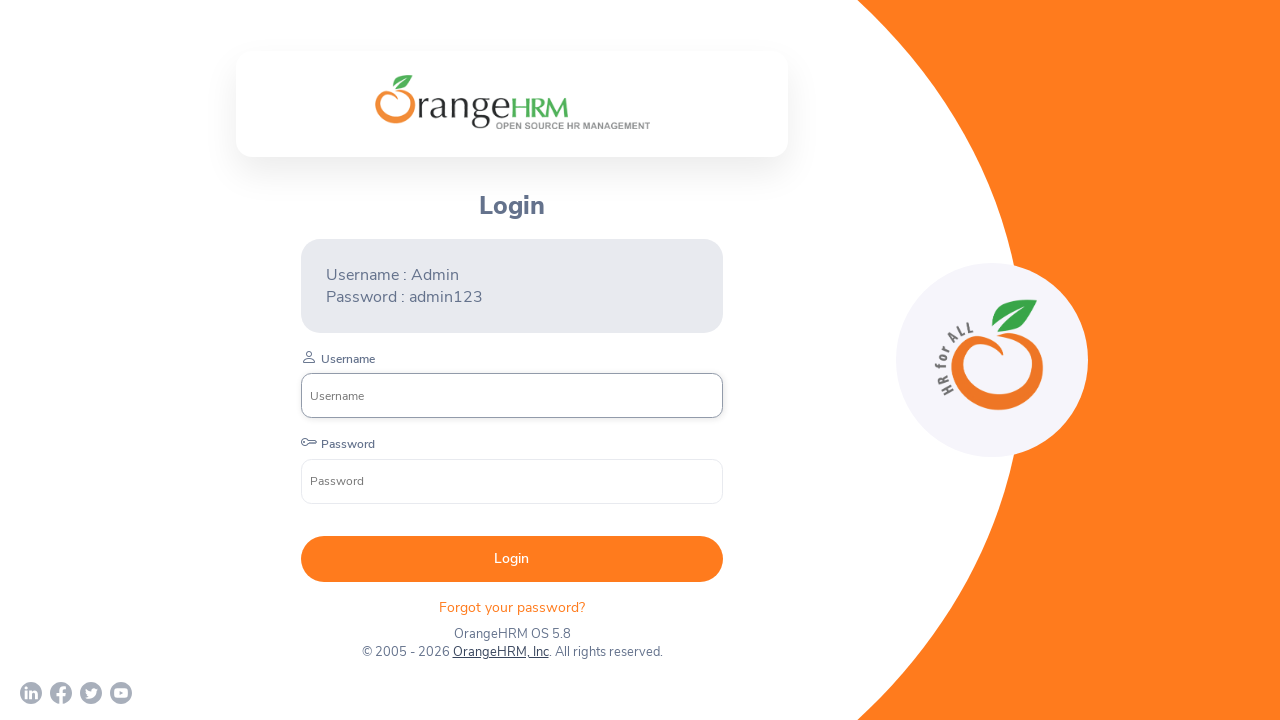

Validated page URL contains '/auth/login'
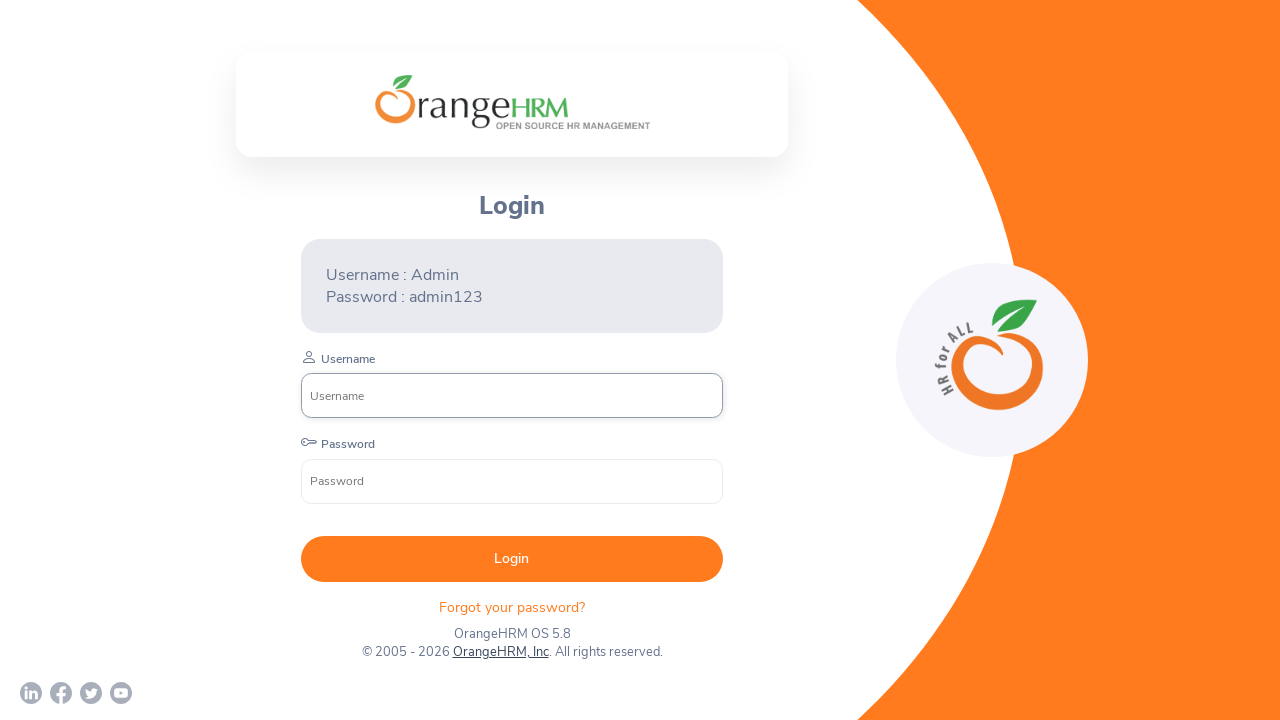

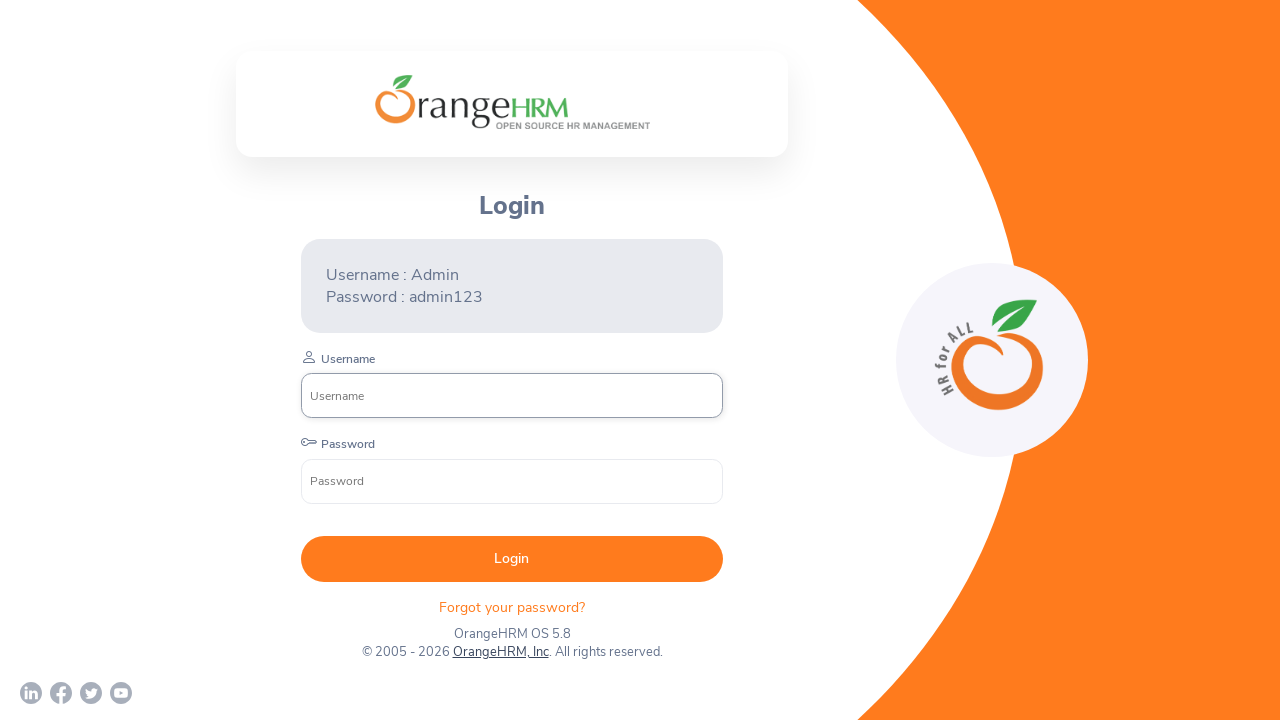